Tests the items left counter by adding a todo, verifying the count shows "1 item left", then toggling it complete and verifying "0 items left"

Starting URL: https://mikaelaolsson.github.io/assignment3/

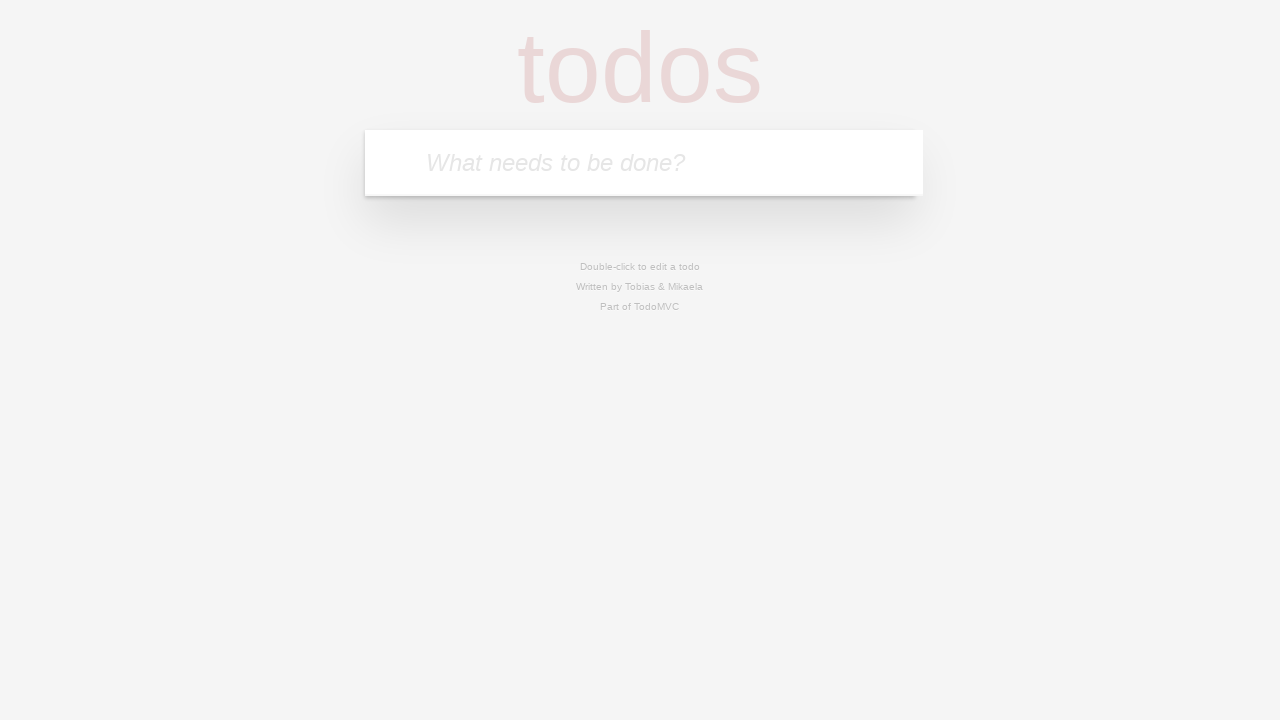

Navigated to todo application
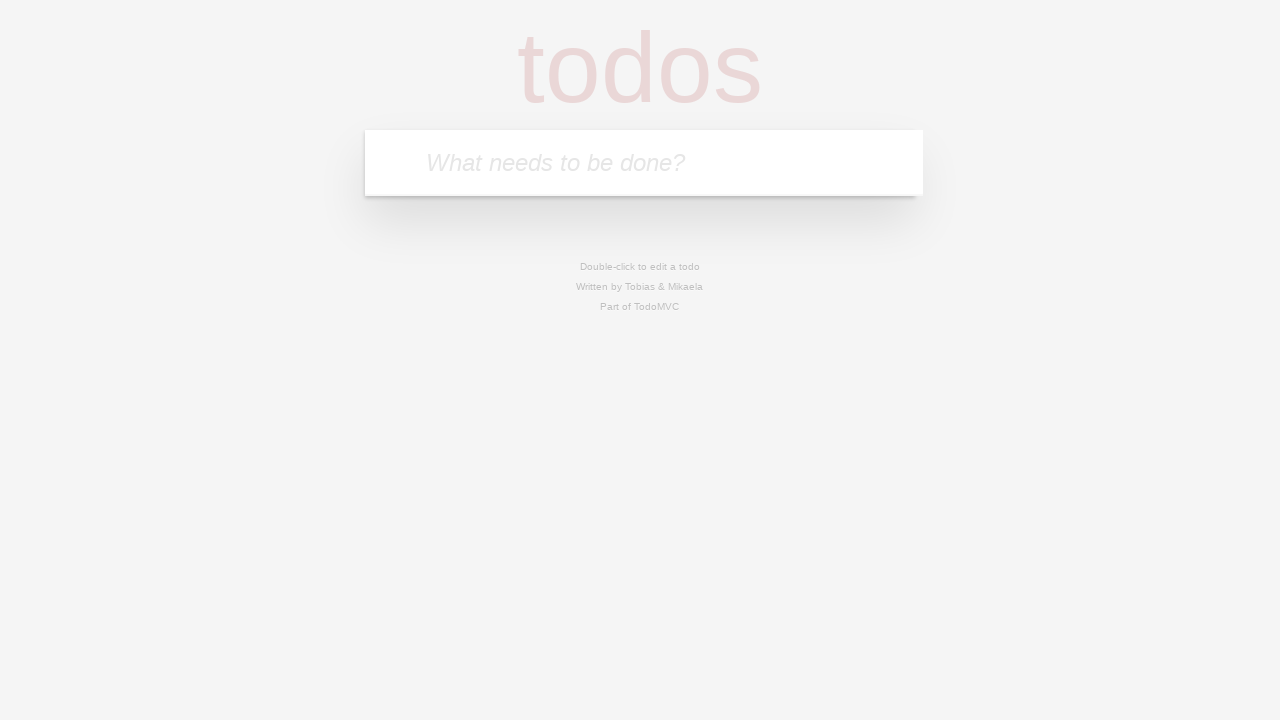

Filled new todo input with 'Hello Jakob' on .new-todo
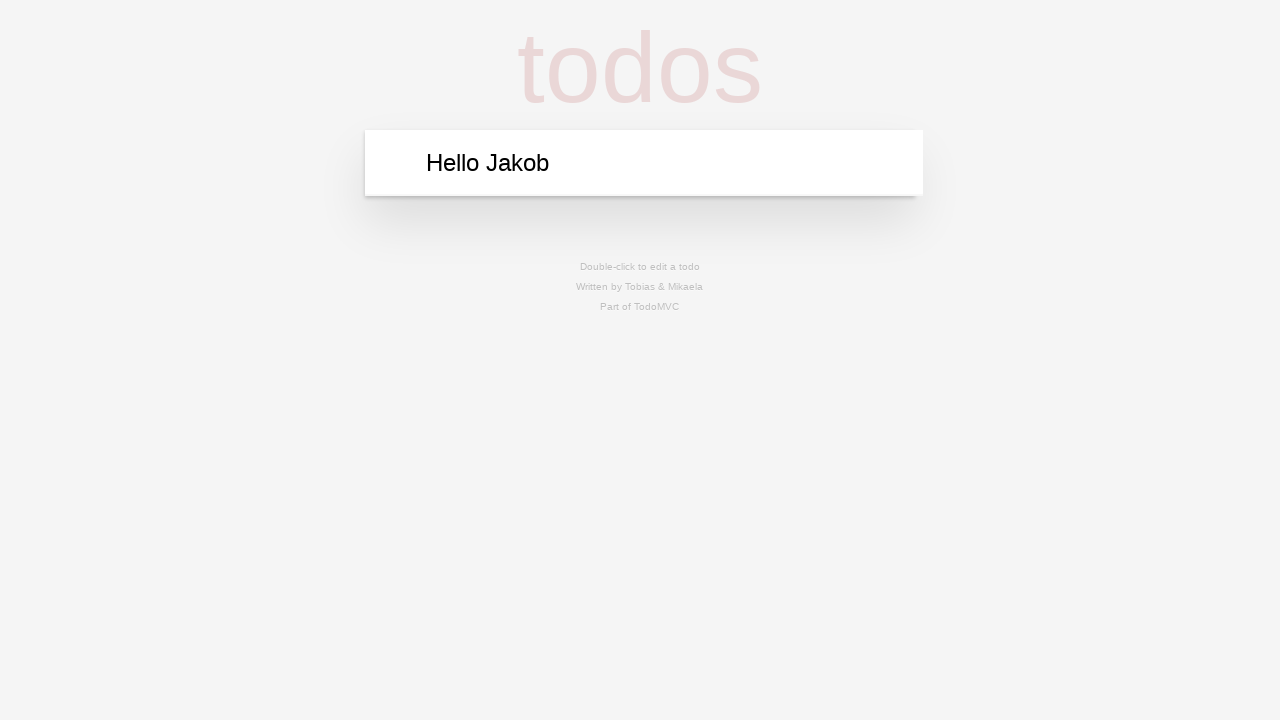

Pressed Enter to add todo item on .new-todo
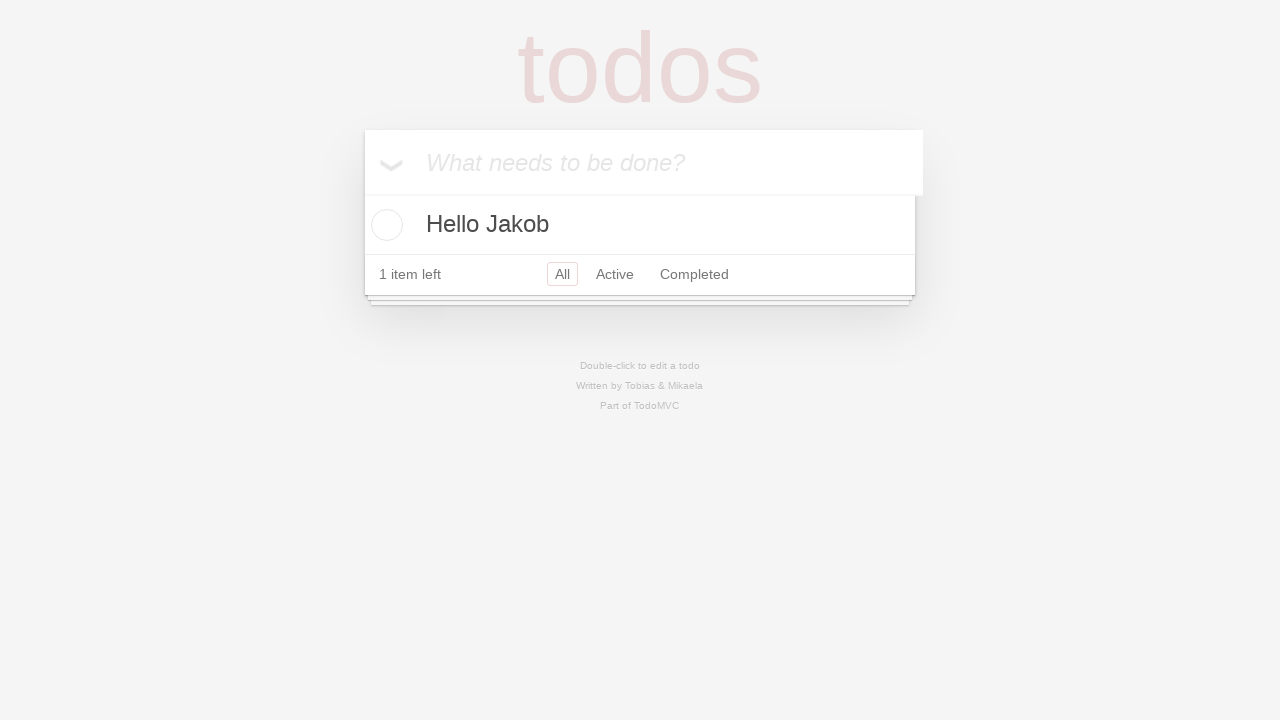

Todo entry appeared on page
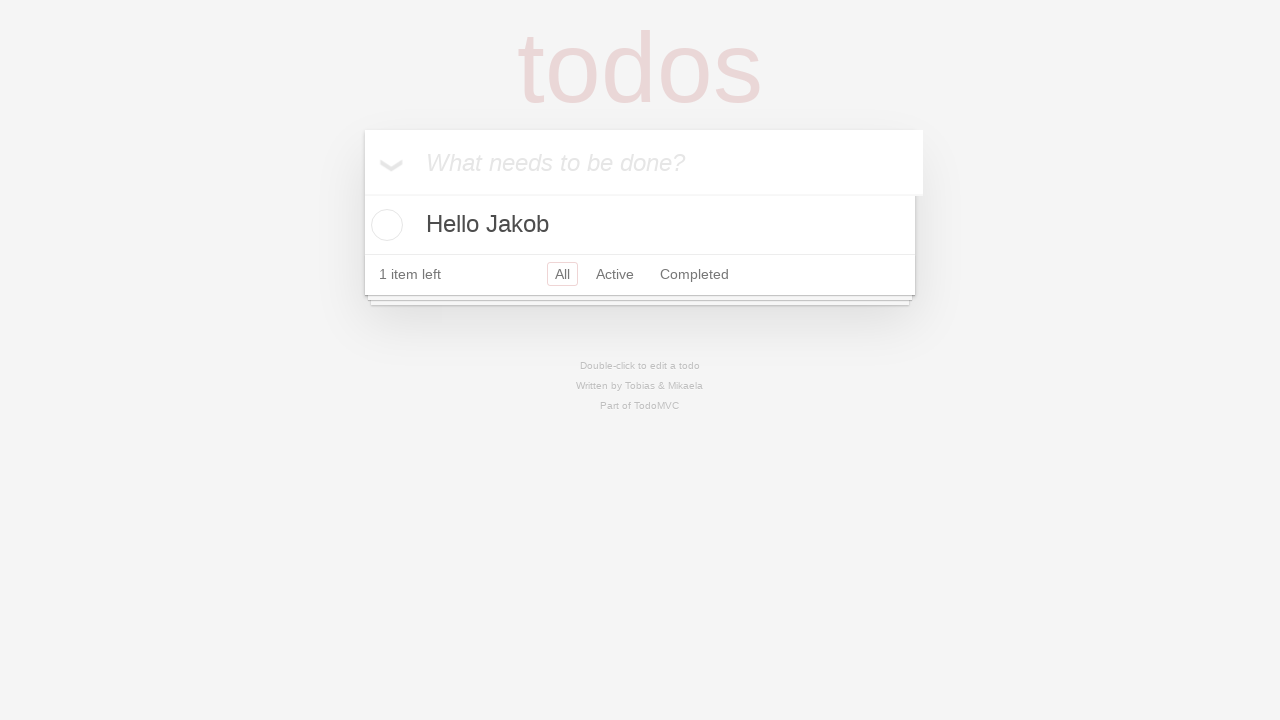

Located items left counter element
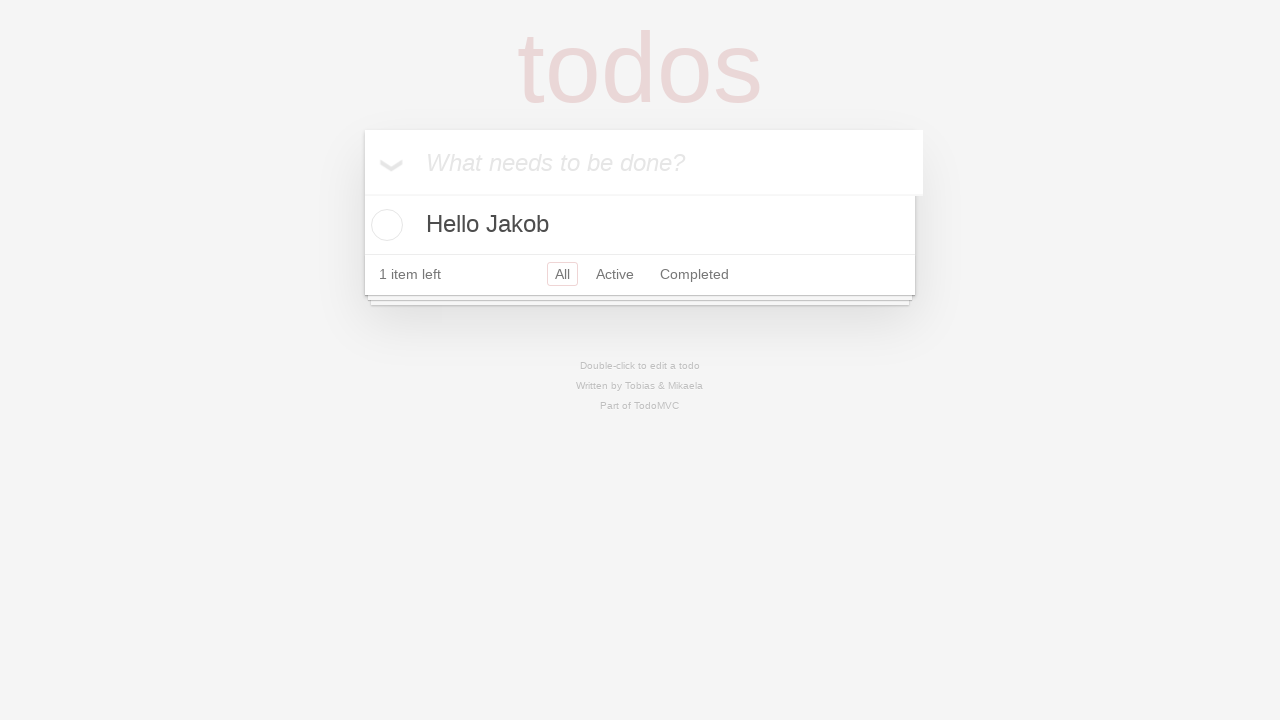

Verified counter shows '1 item left'
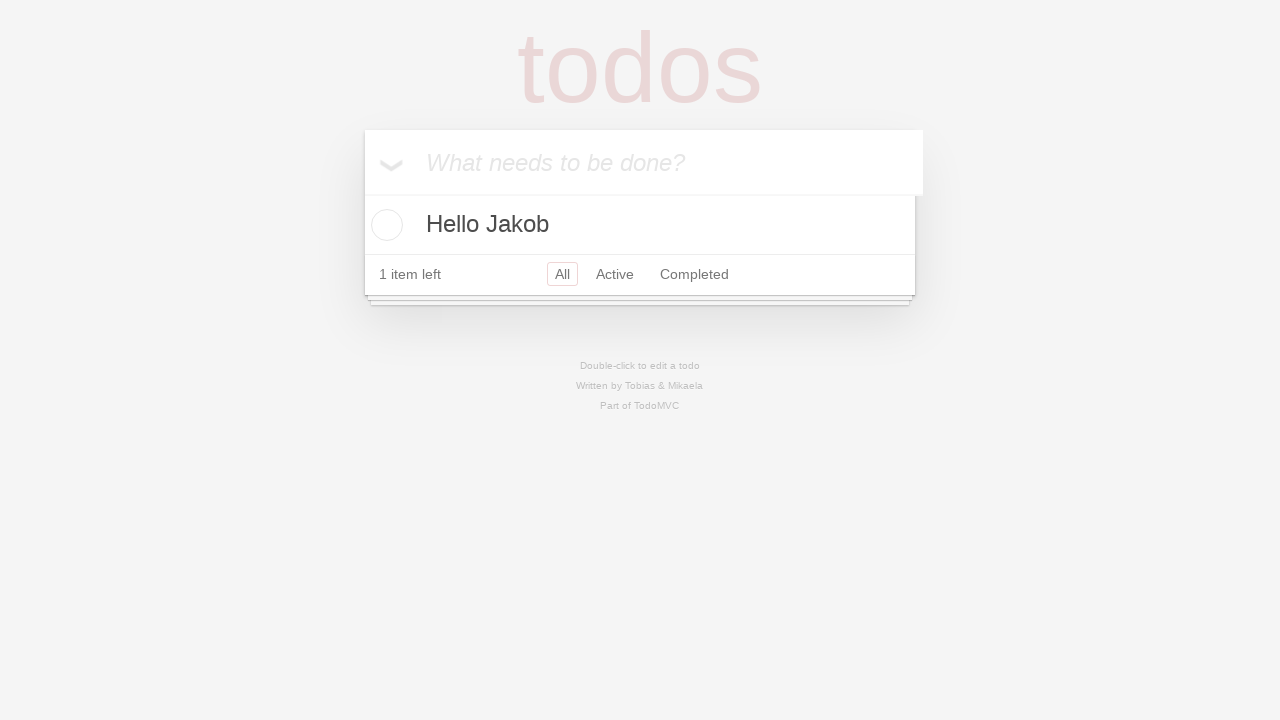

Verified counter is visible
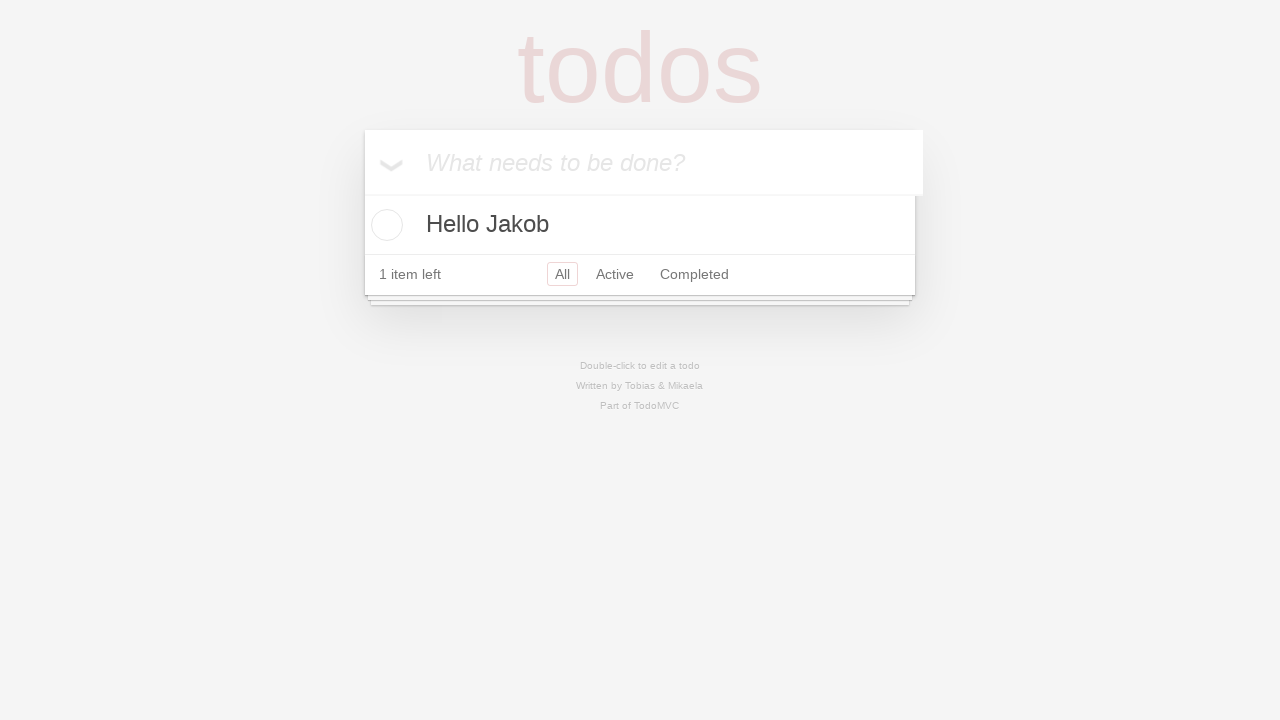

Clicked todo item to toggle completion at (387, 225) on .container
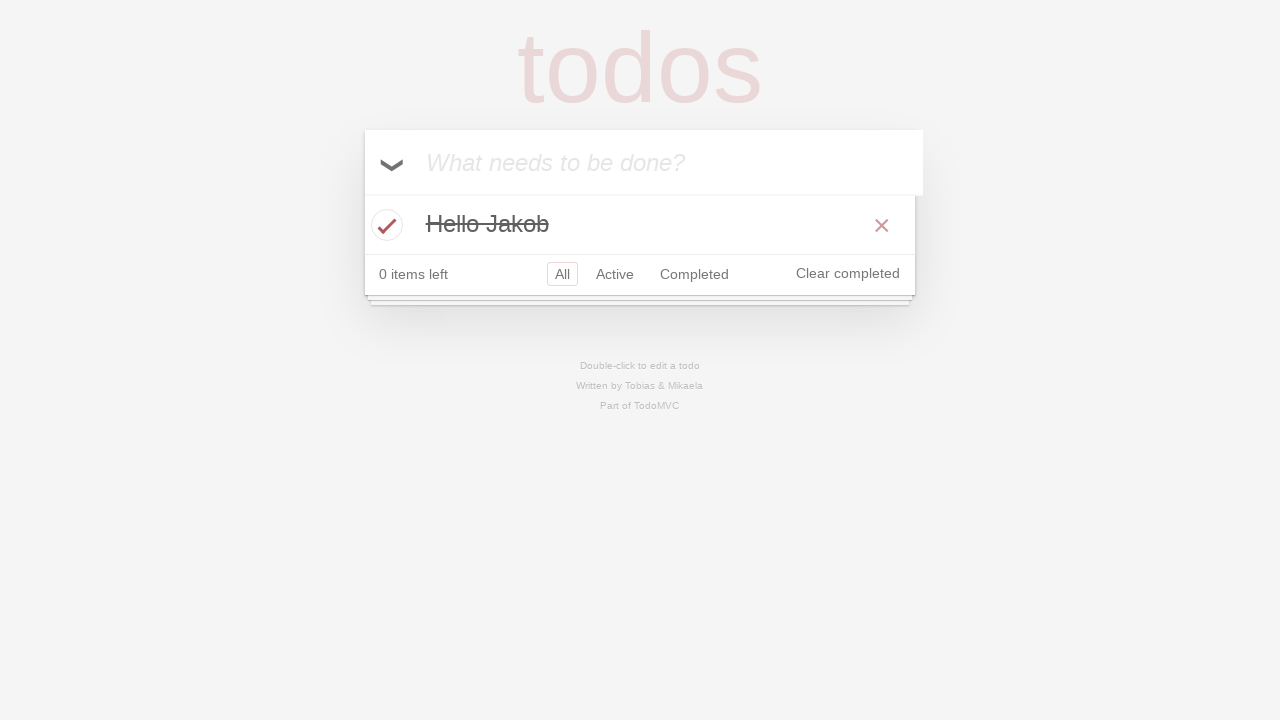

Verified counter updated to '0 items left'
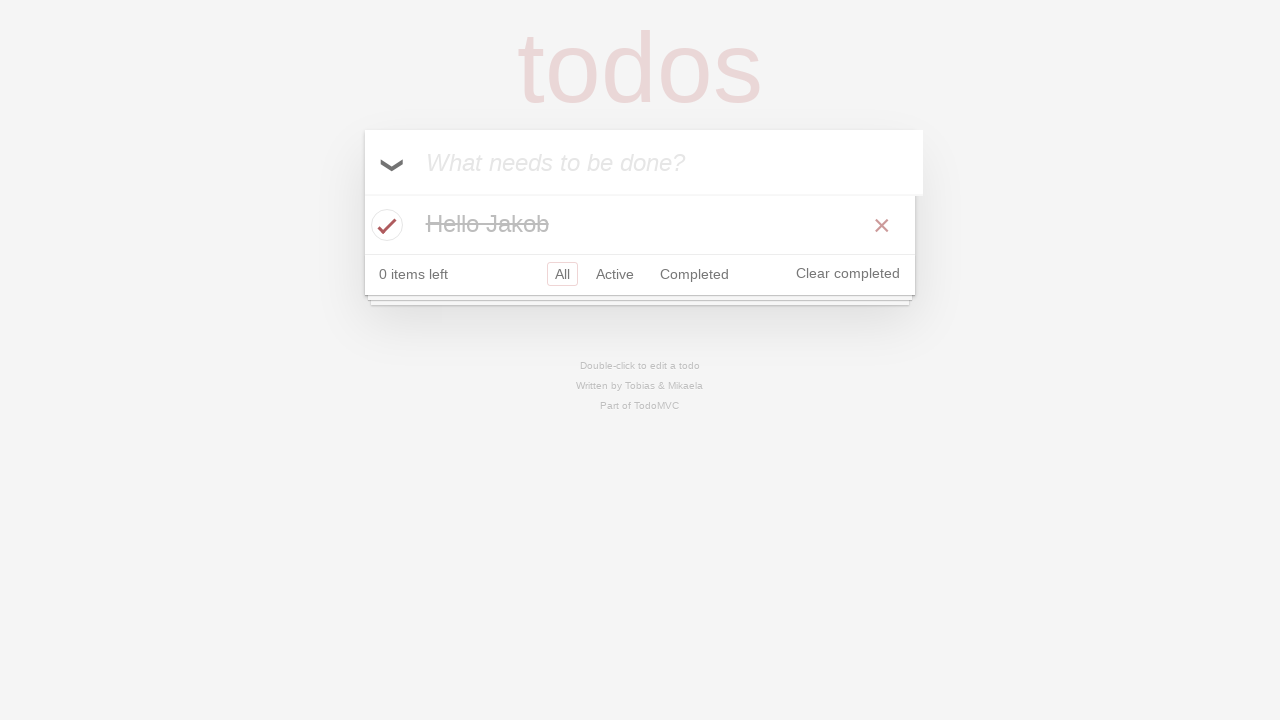

Verified counter remains visible after toggle
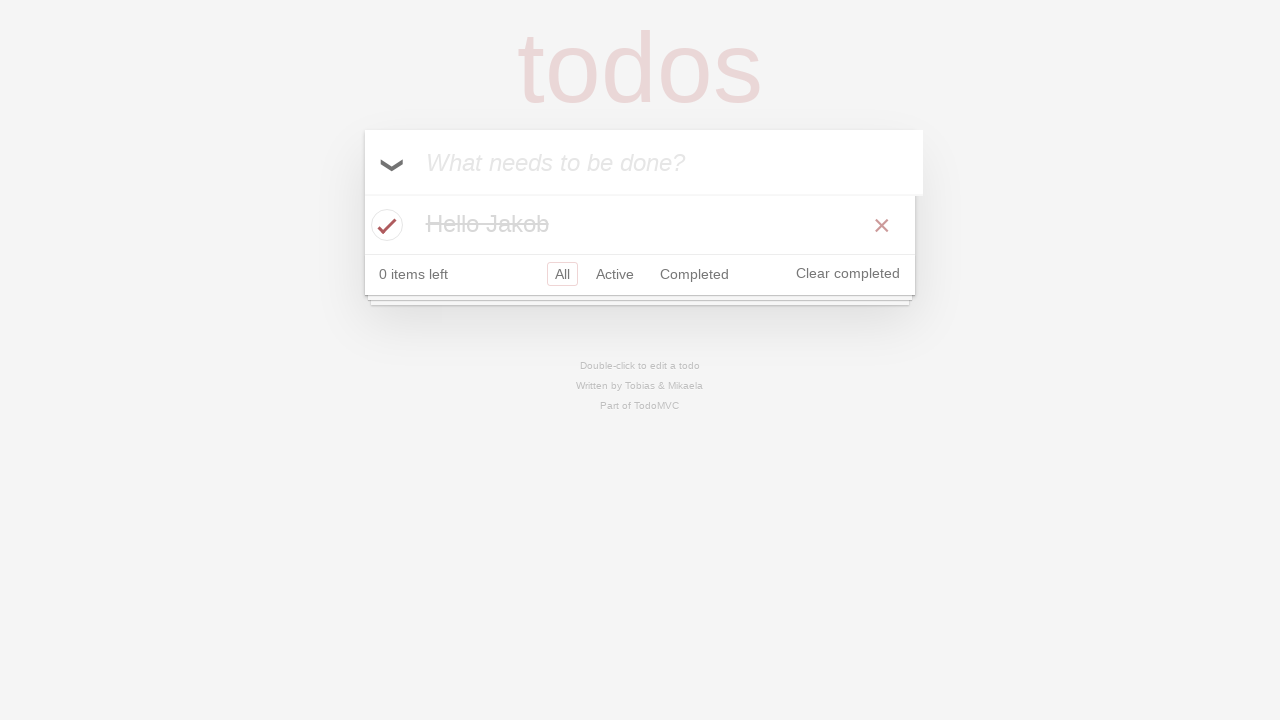

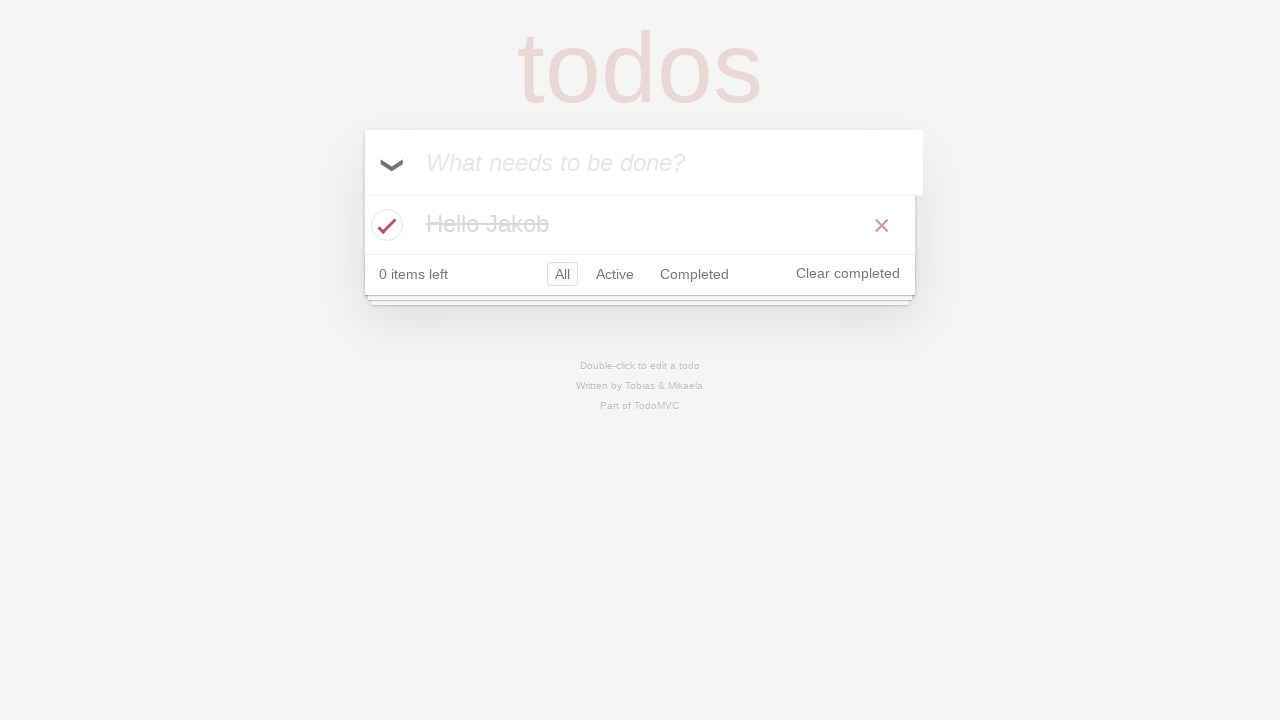